Tests the D2 language playground by filling code into the editor, clicking the compile button, and optionally selecting a theme from the theme menu.

Starting URL: https://play.d2lang.com

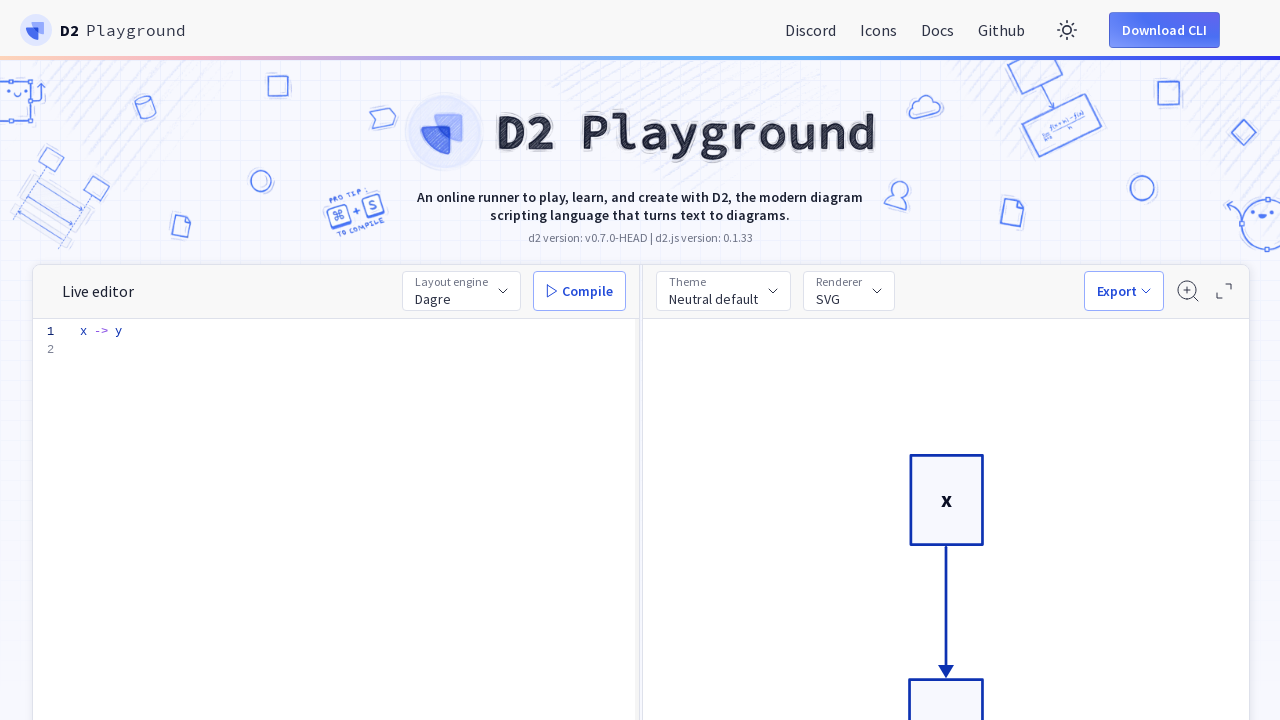

Editor textarea element loaded
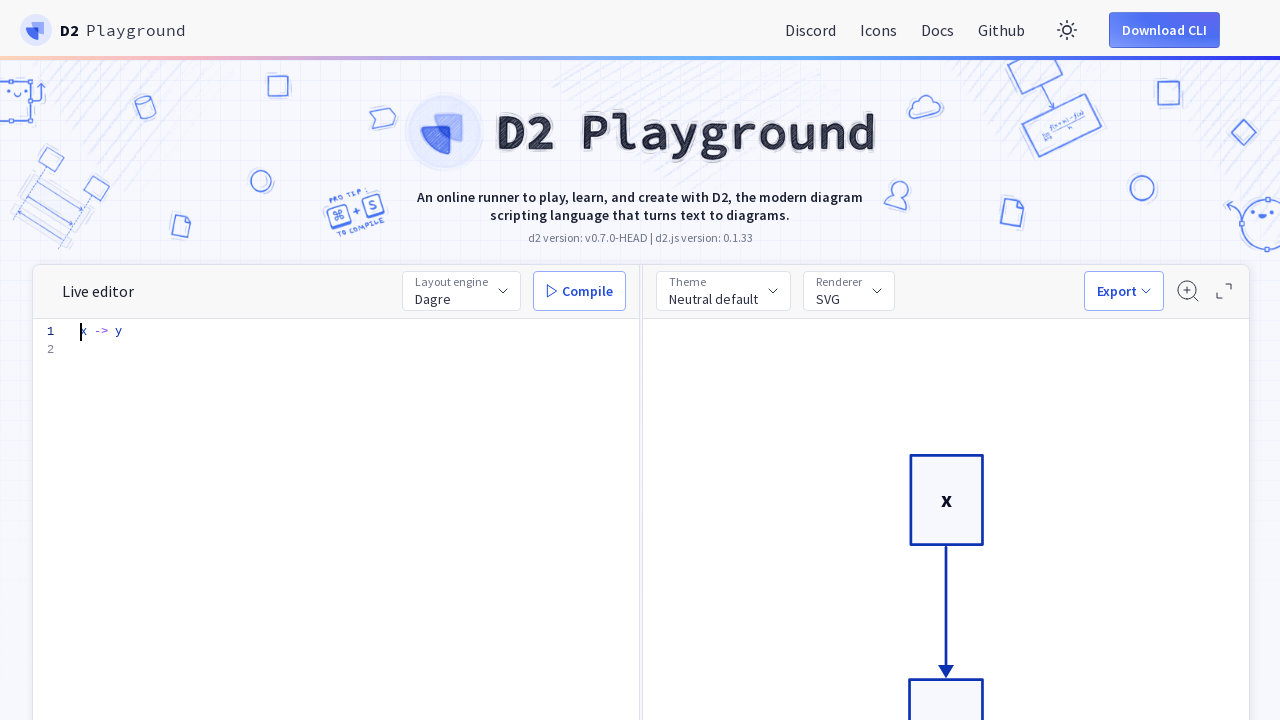

Waited 1000ms for editor to be fully ready
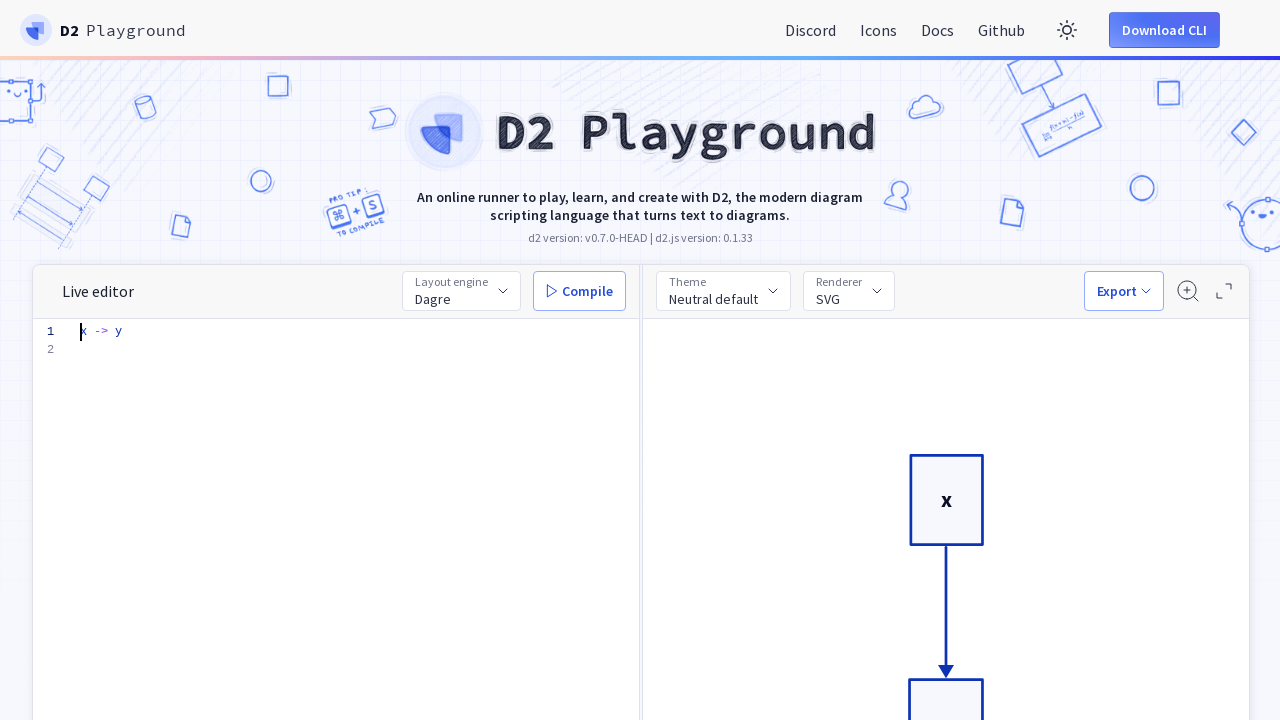

Filled D2 code 'x -> y: hello world' into editor on #editor-main > div > div.overflow-guard > textarea
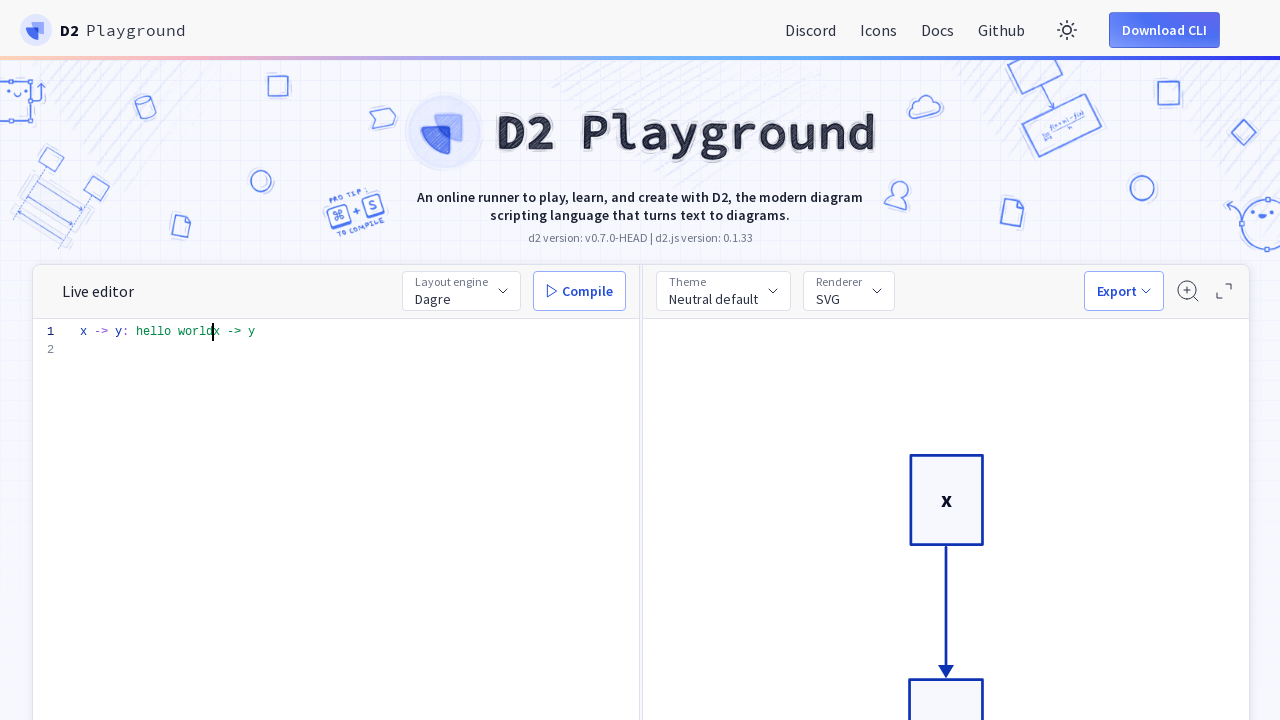

Clicked compile button at (580, 291) on #compile-btn
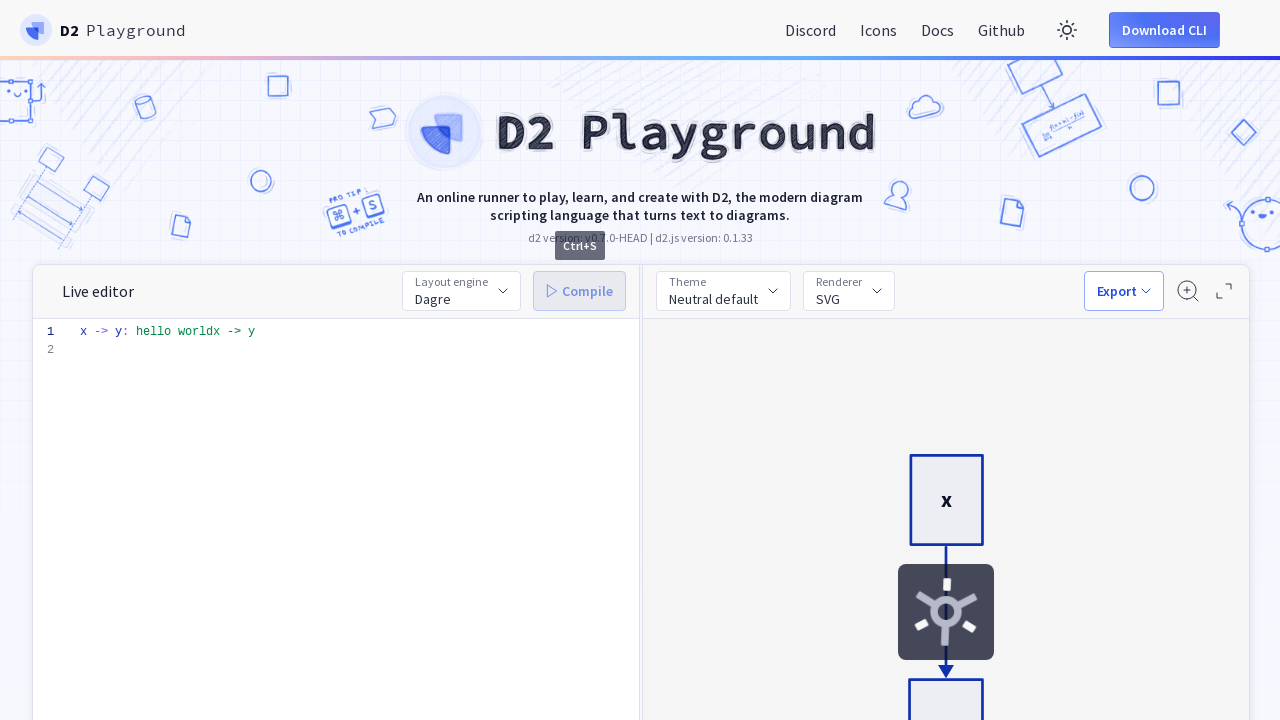

Compilation completed and theme button became available
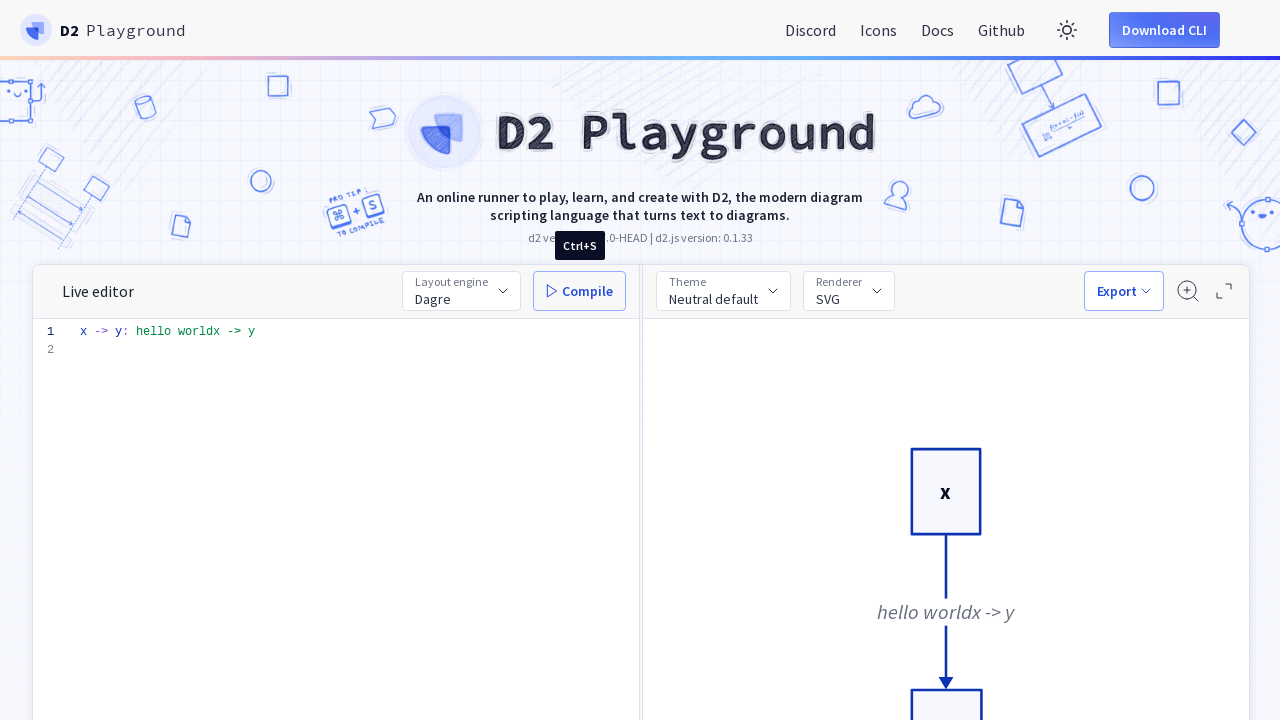

Clicked theme button to open theme menu at (723, 291) on #theme-btn
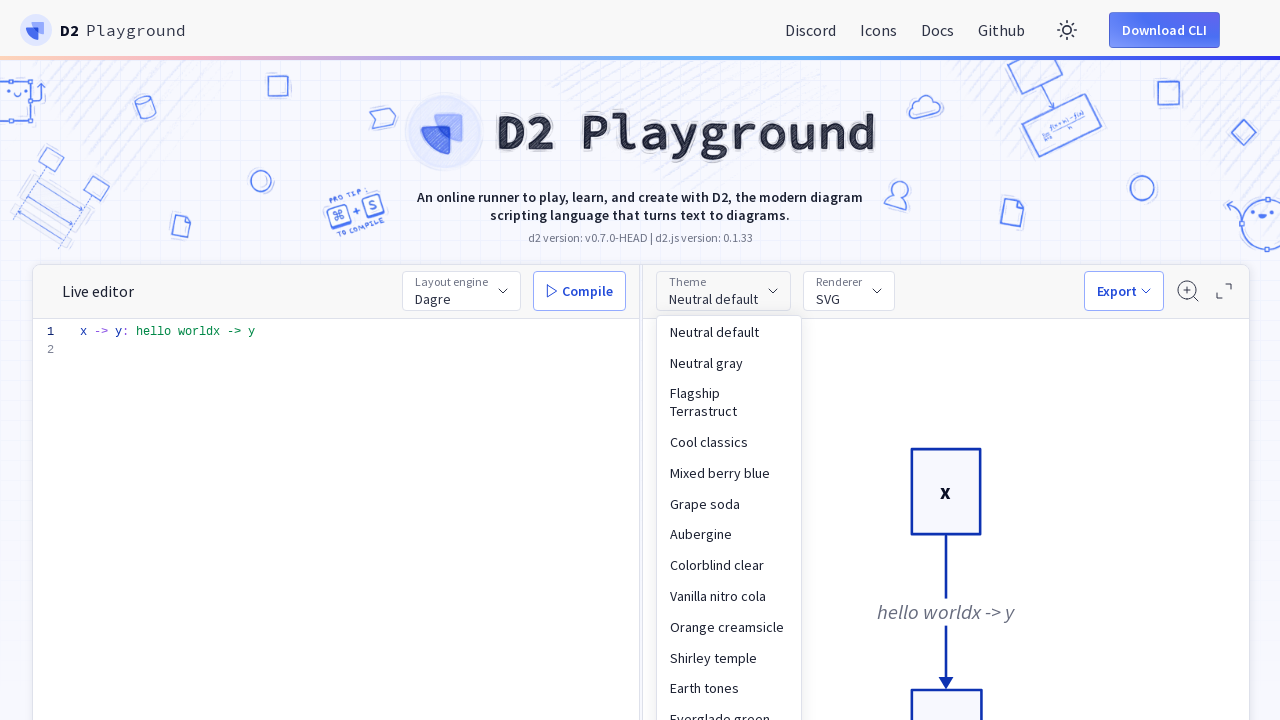

Selected 'Neutral gray' theme from theme menu at (729, 363) on text=Neutral gray
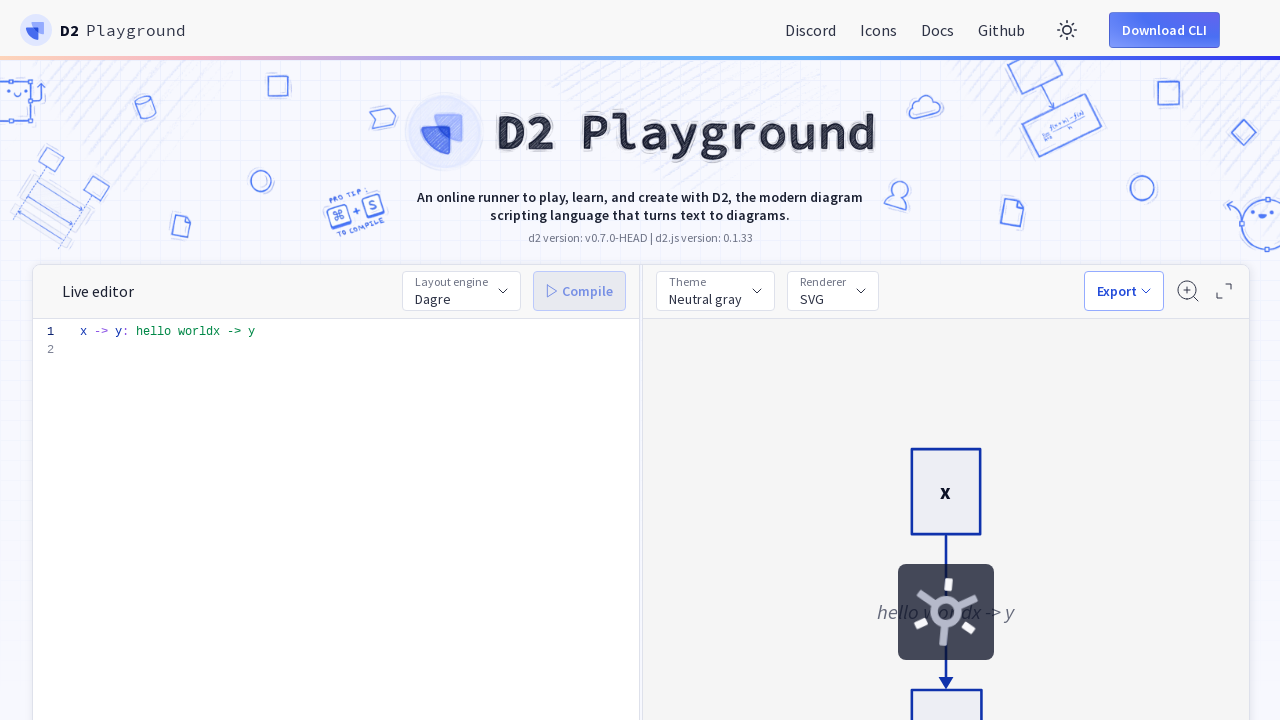

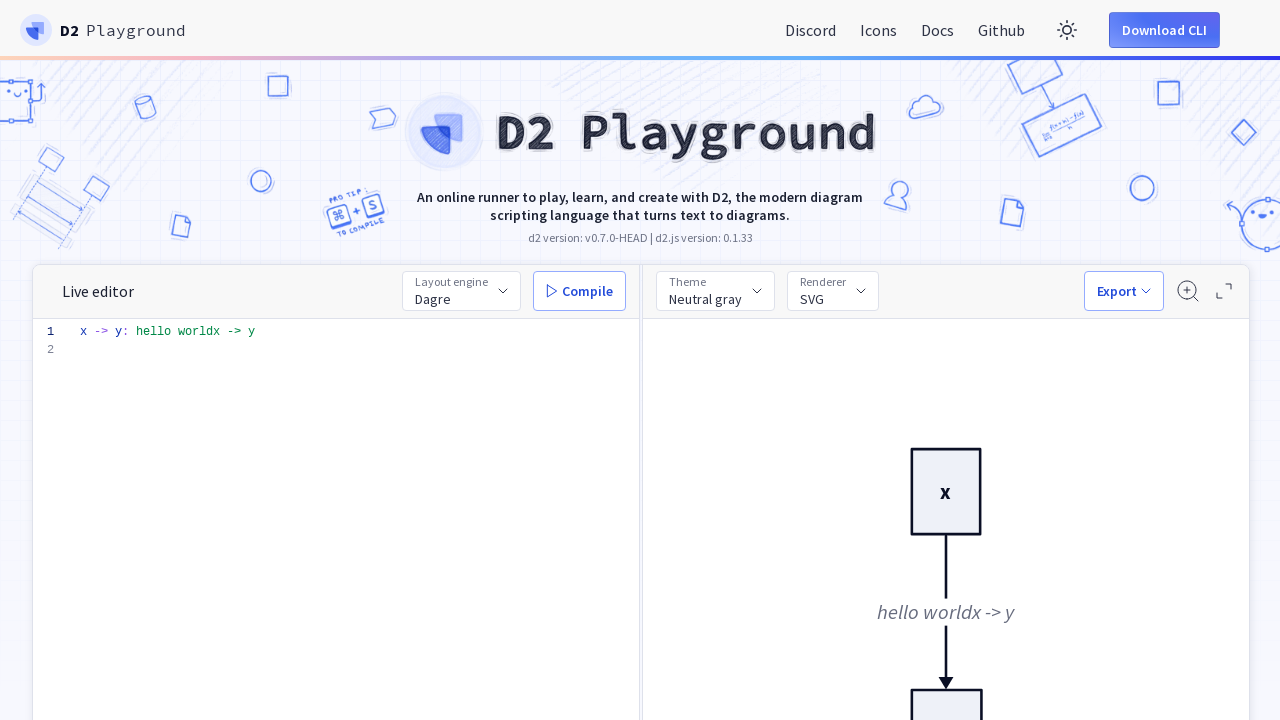